Tests jQuery UI droppable functionality by dragging an element and dropping it onto a target area within an iframe

Starting URL: https://jqueryui.com/droppable

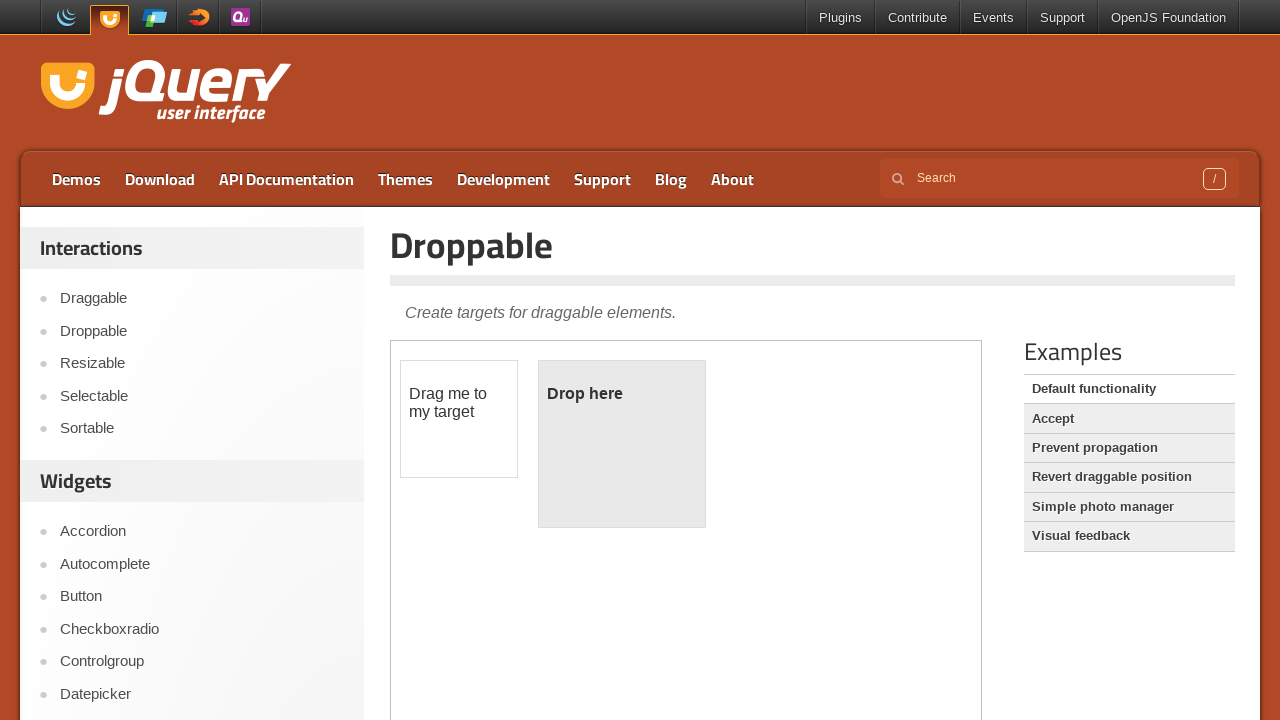

Located the first iframe containing the droppable demo
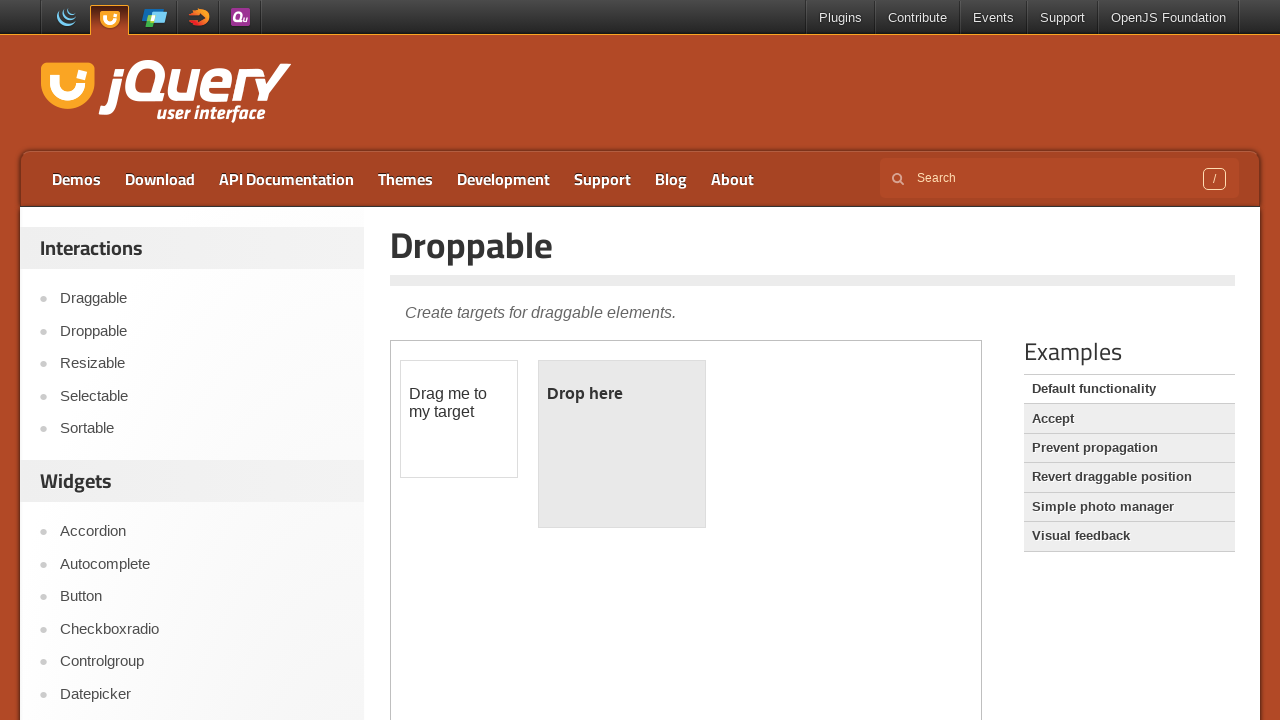

Located the draggable element within the iframe
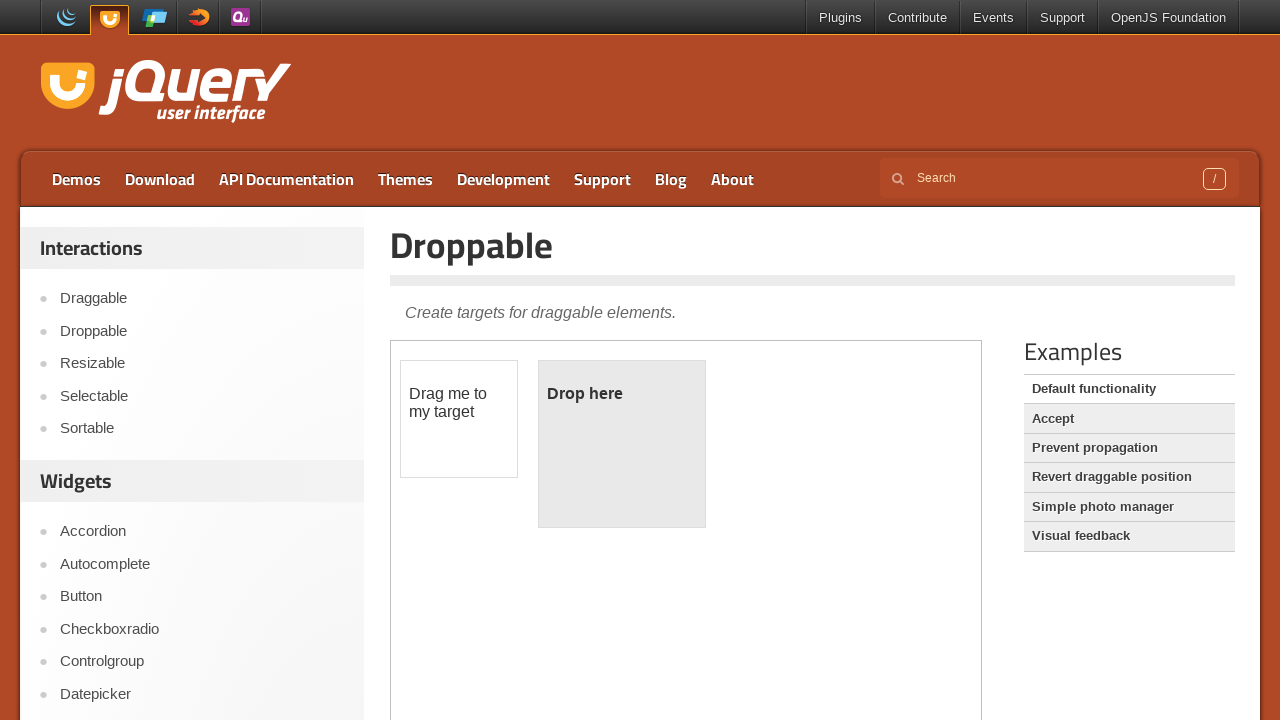

Located the droppable target area within the iframe
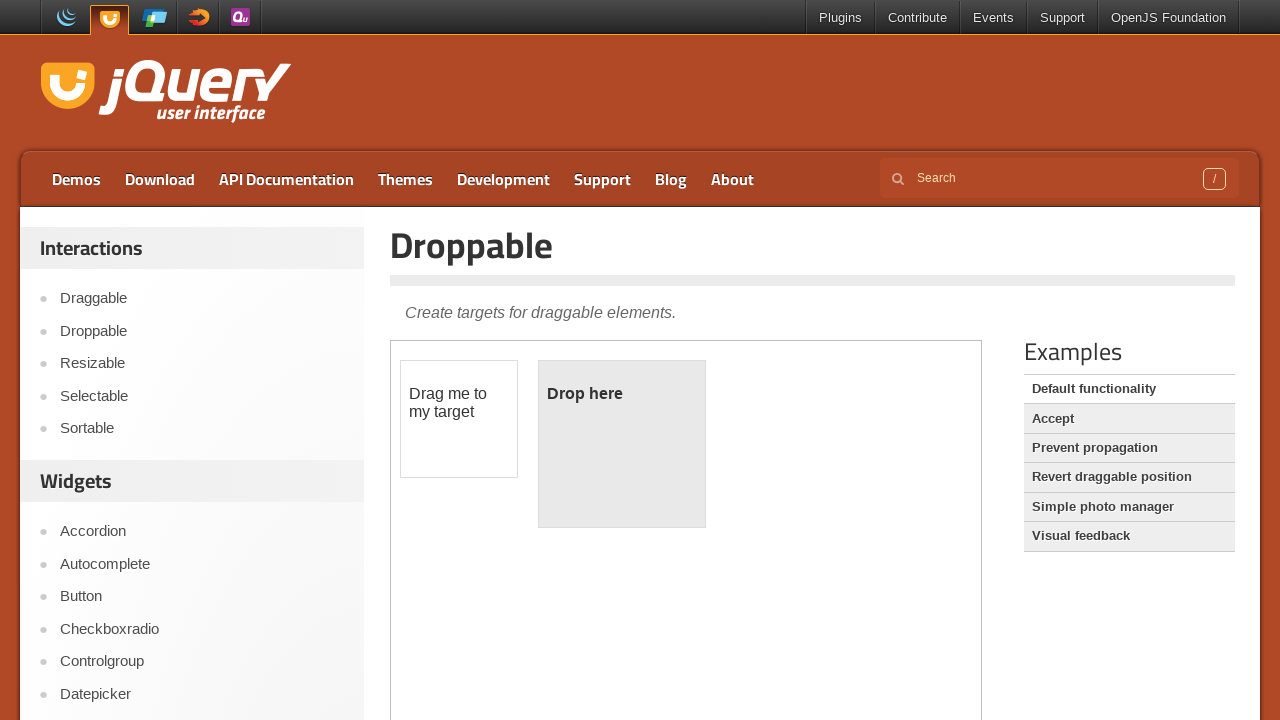

Dragged the draggable element onto the droppable target area at (622, 444)
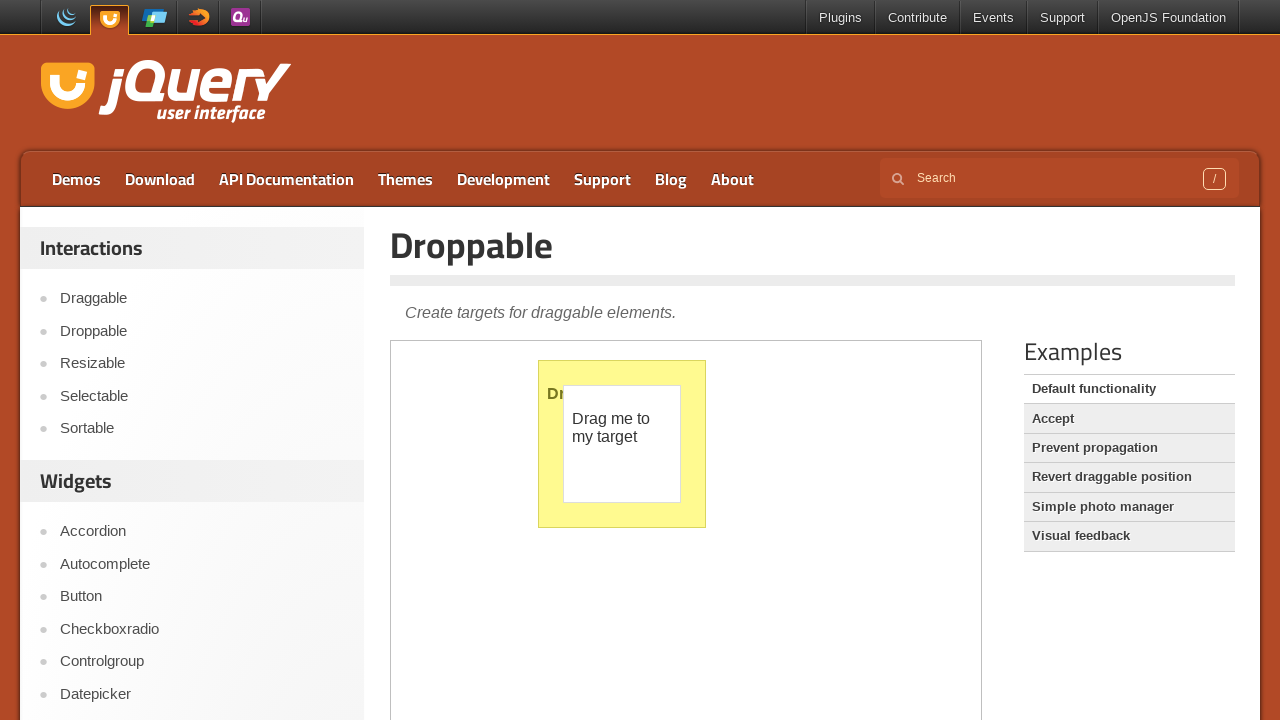

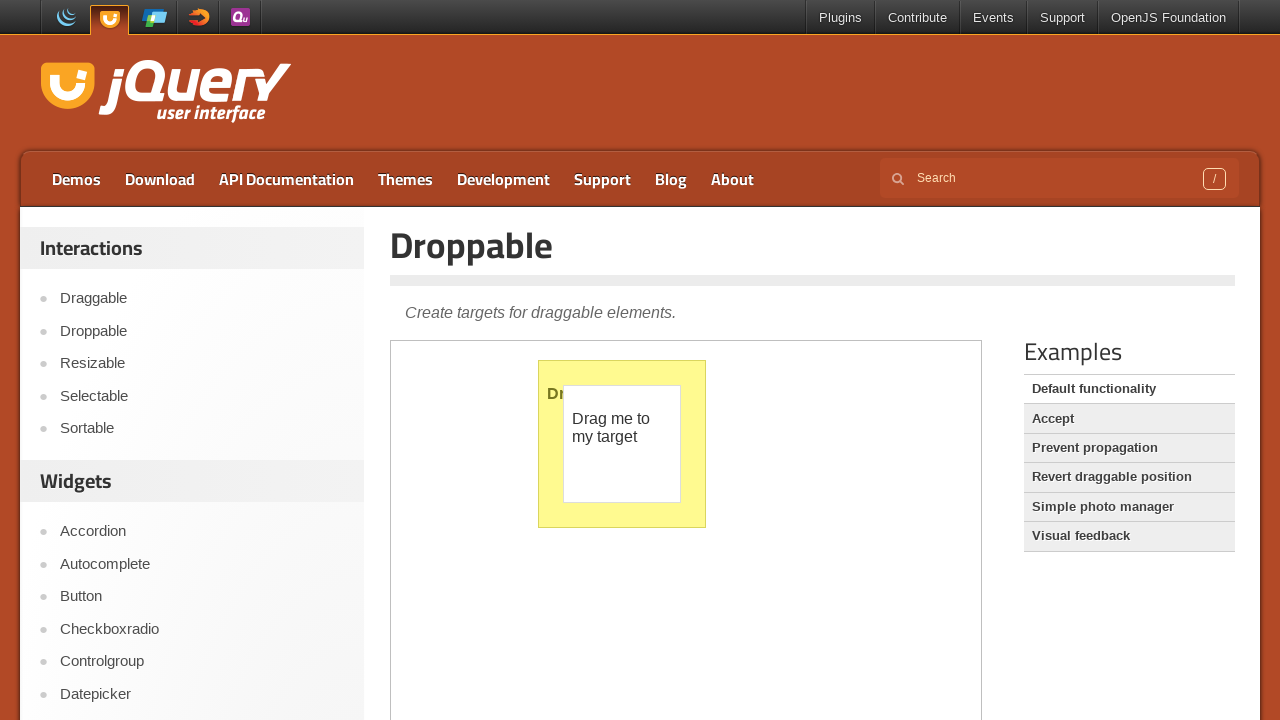